Navigates to the DemoBlaze demo e-commerce store homepage and verifies that the page title is "STORE"

Starting URL: https://www.demoblaze.com/index.html

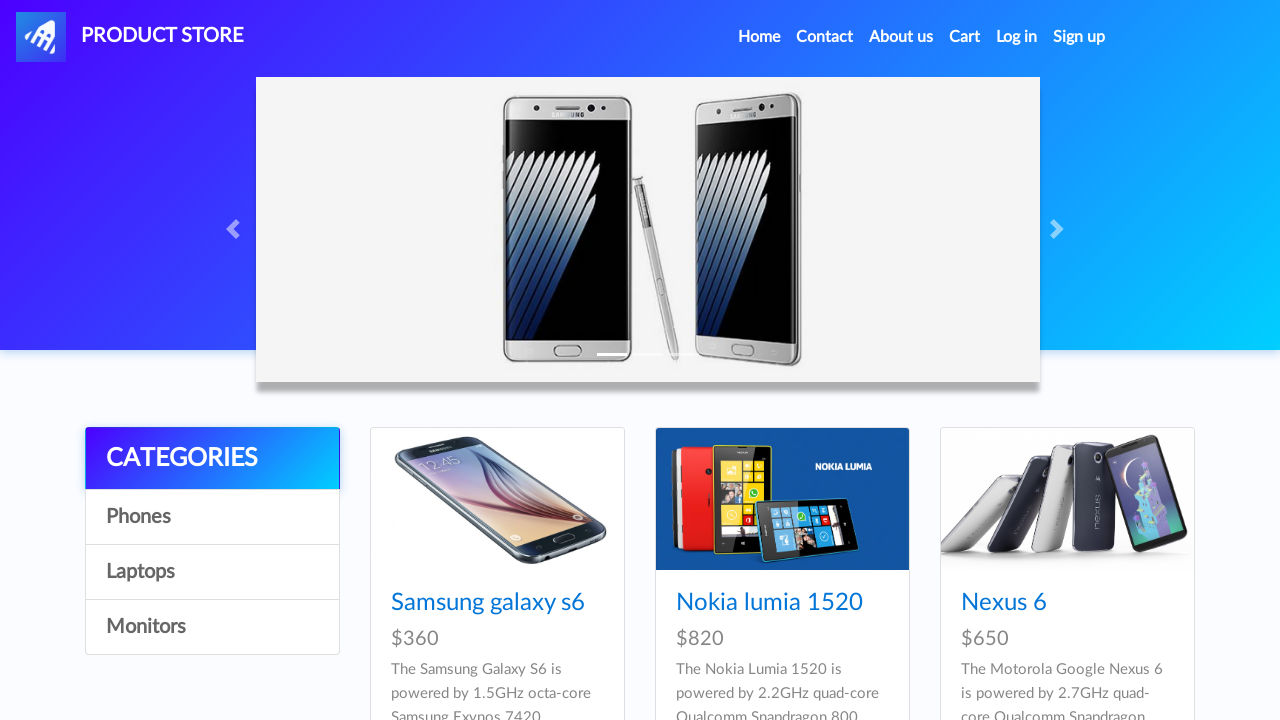

Navigated to DemoBlaze homepage
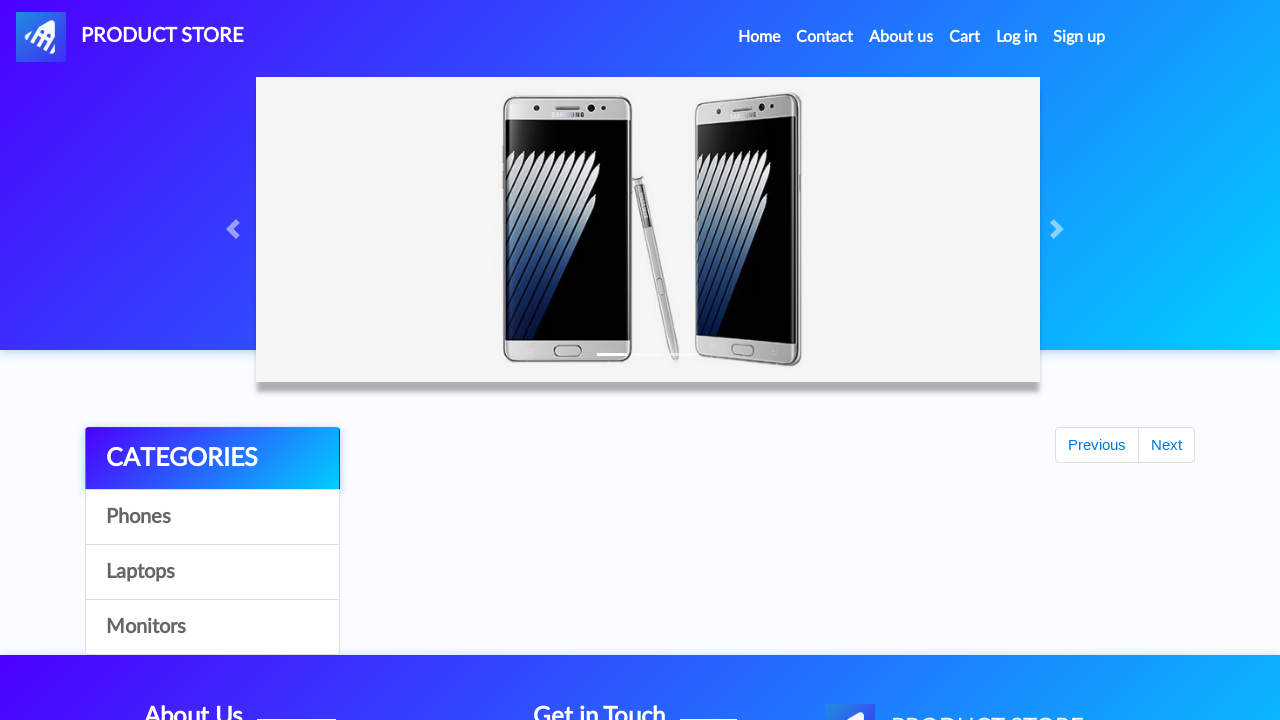

Page fully loaded (domcontentloaded)
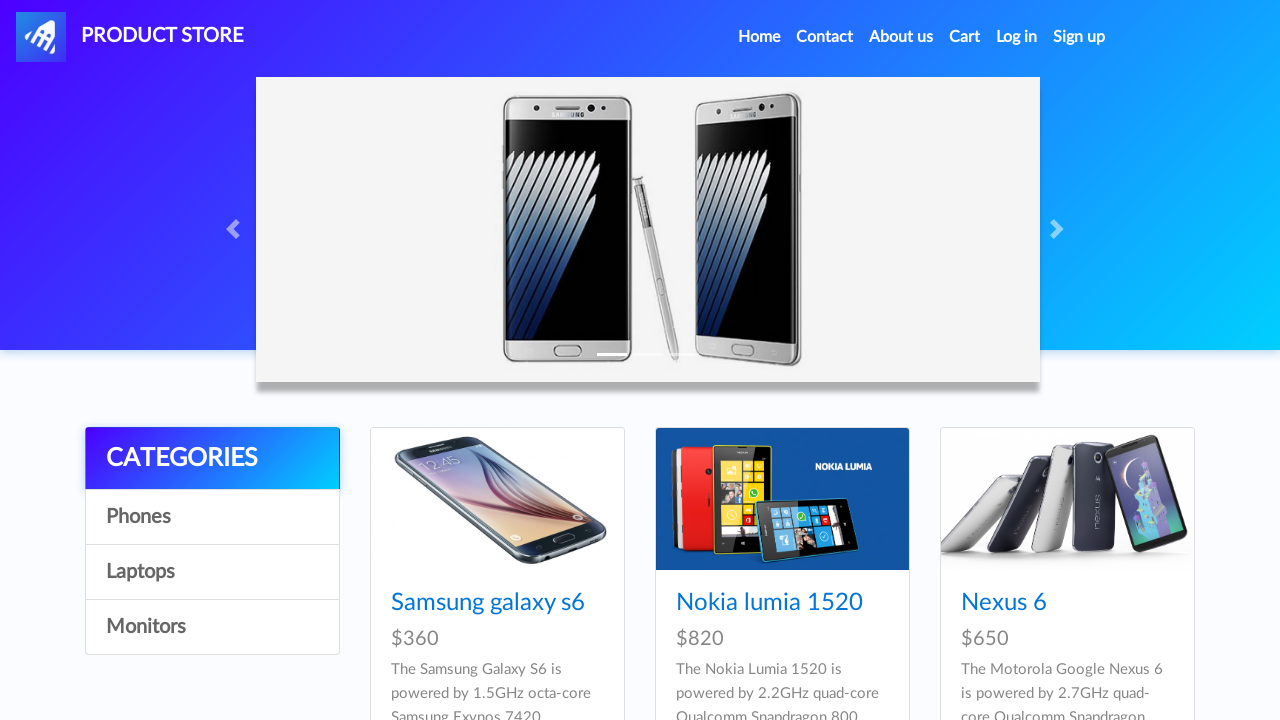

Verified page title is 'STORE'
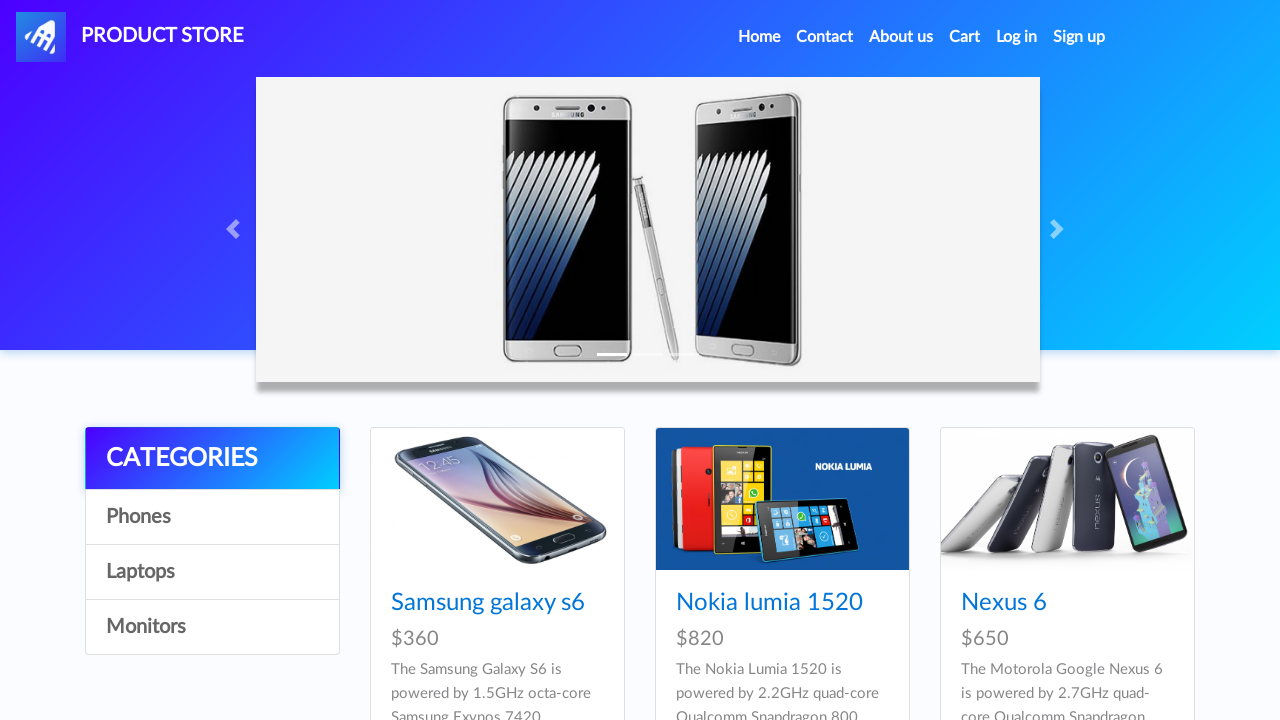

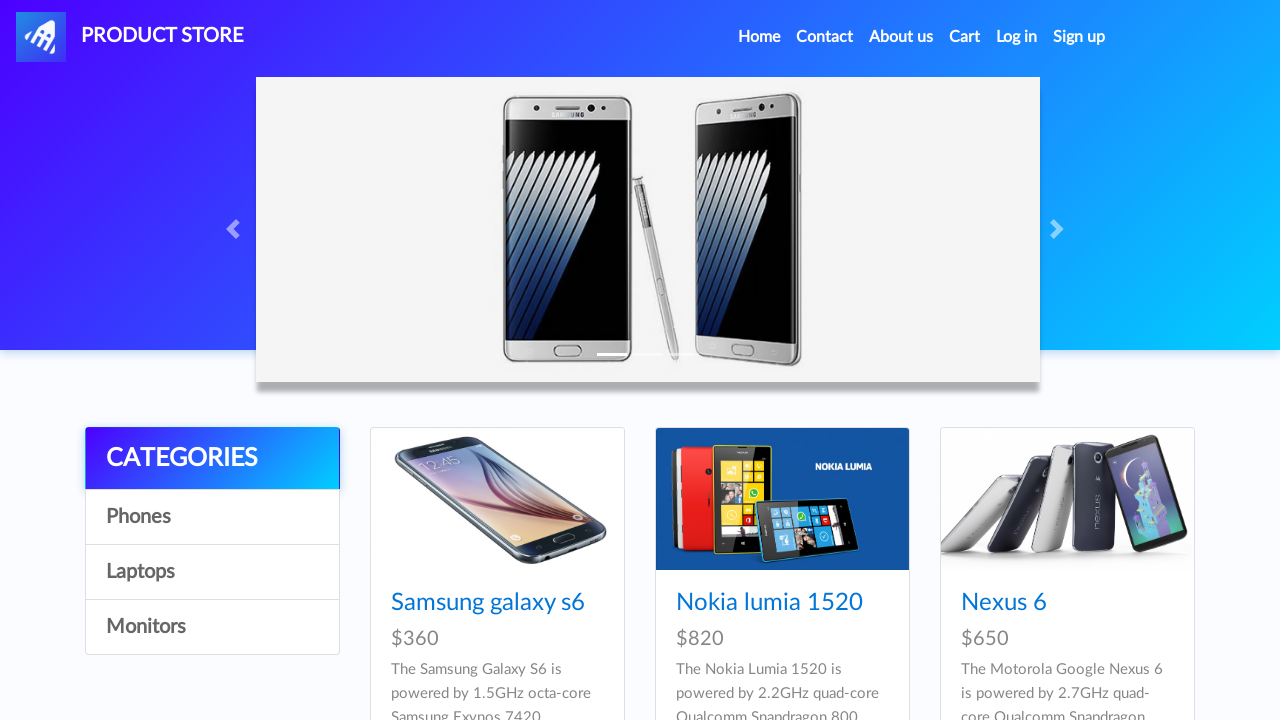